Navigates to the Heroku test application and clicks on the first link in the content list

Starting URL: https://the-internet.herokuapp.com/?ref=hackernoon.com

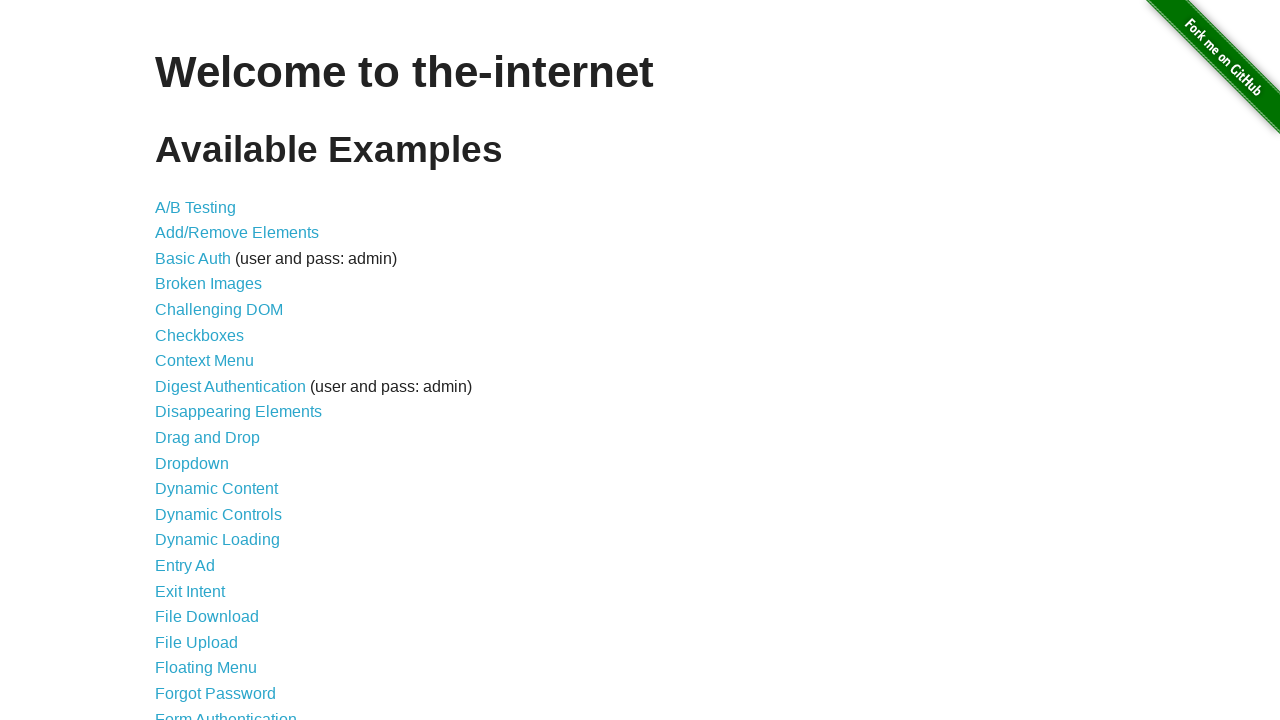

Navigated to Heroku test application home page
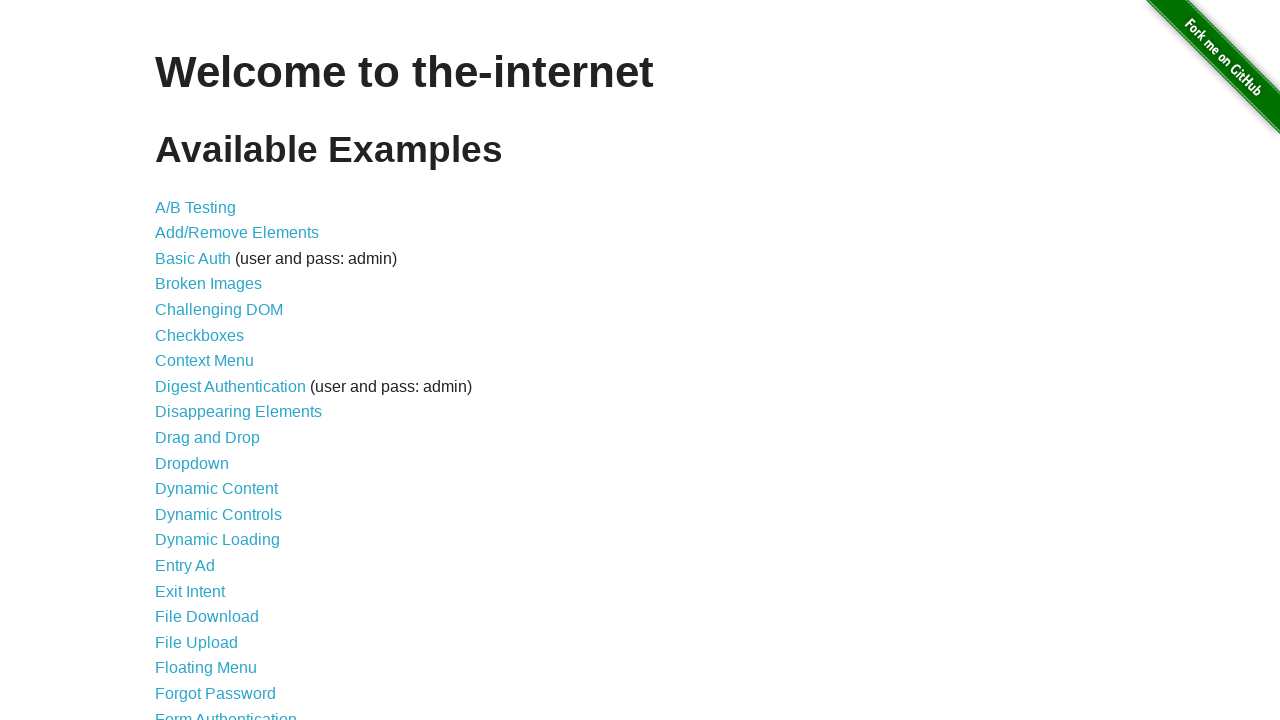

Clicked on the first link in the content list at (196, 207) on xpath=//*[@id='content']/ul/li[1]/a
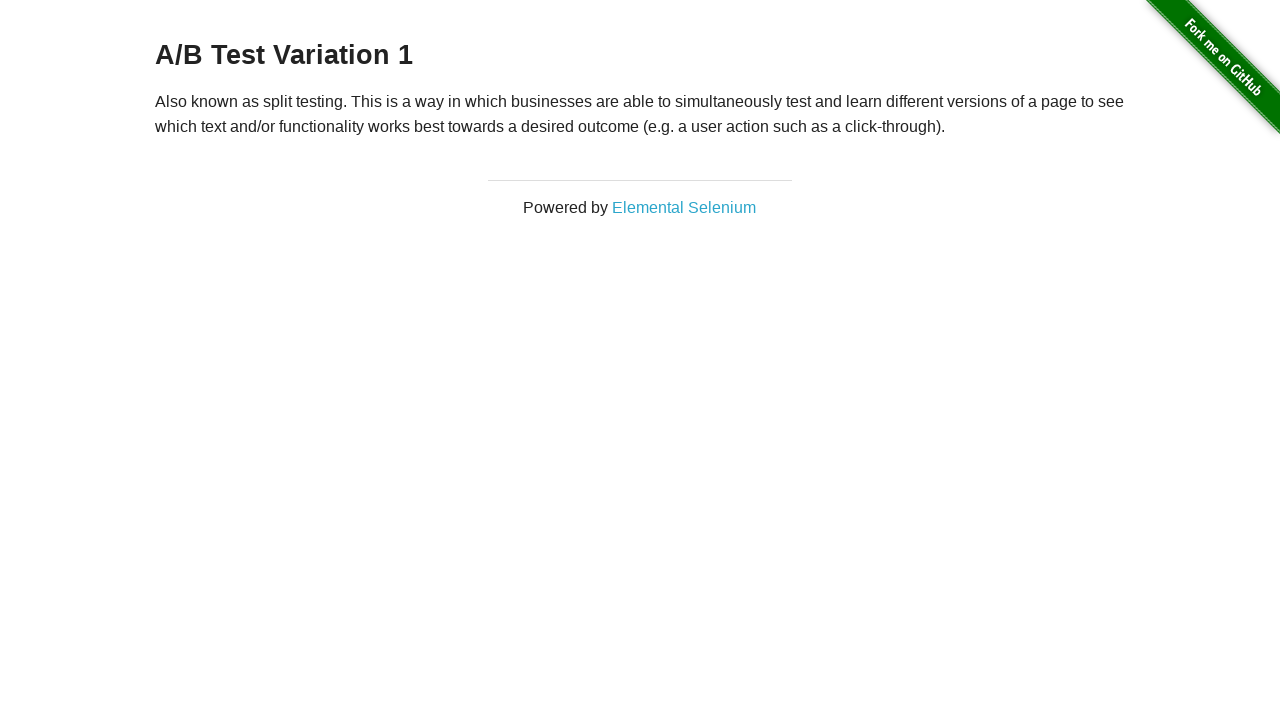

Waited for network idle after clicking first link
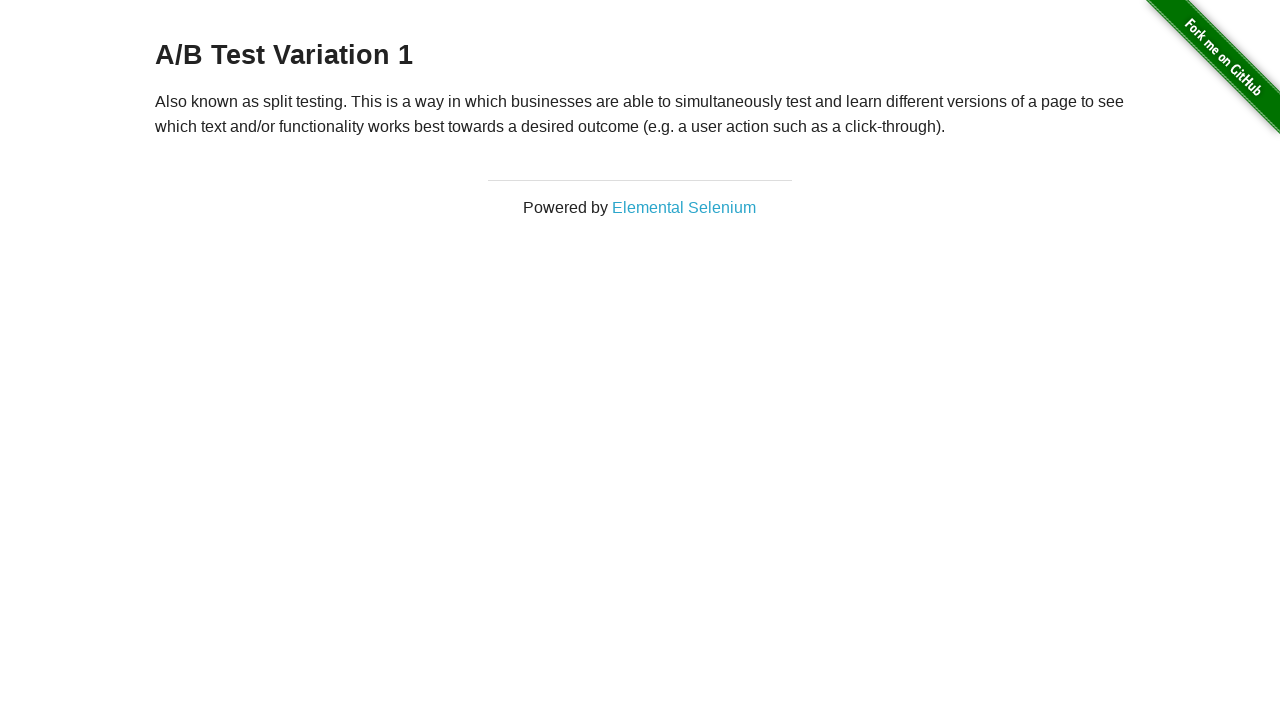

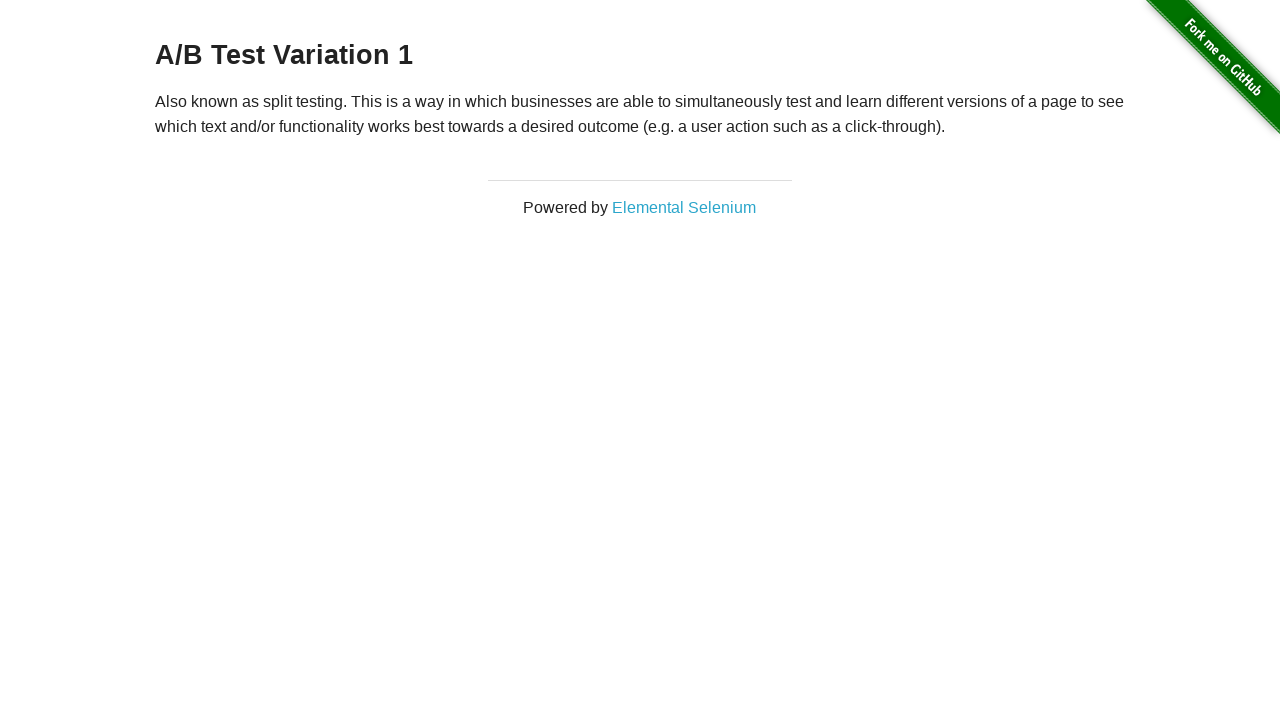